Tests registration form with invalid email format by entering malformed email addresses and verifying error messages

Starting URL: https://alada.vn/tai-khoan/dang-ky.html

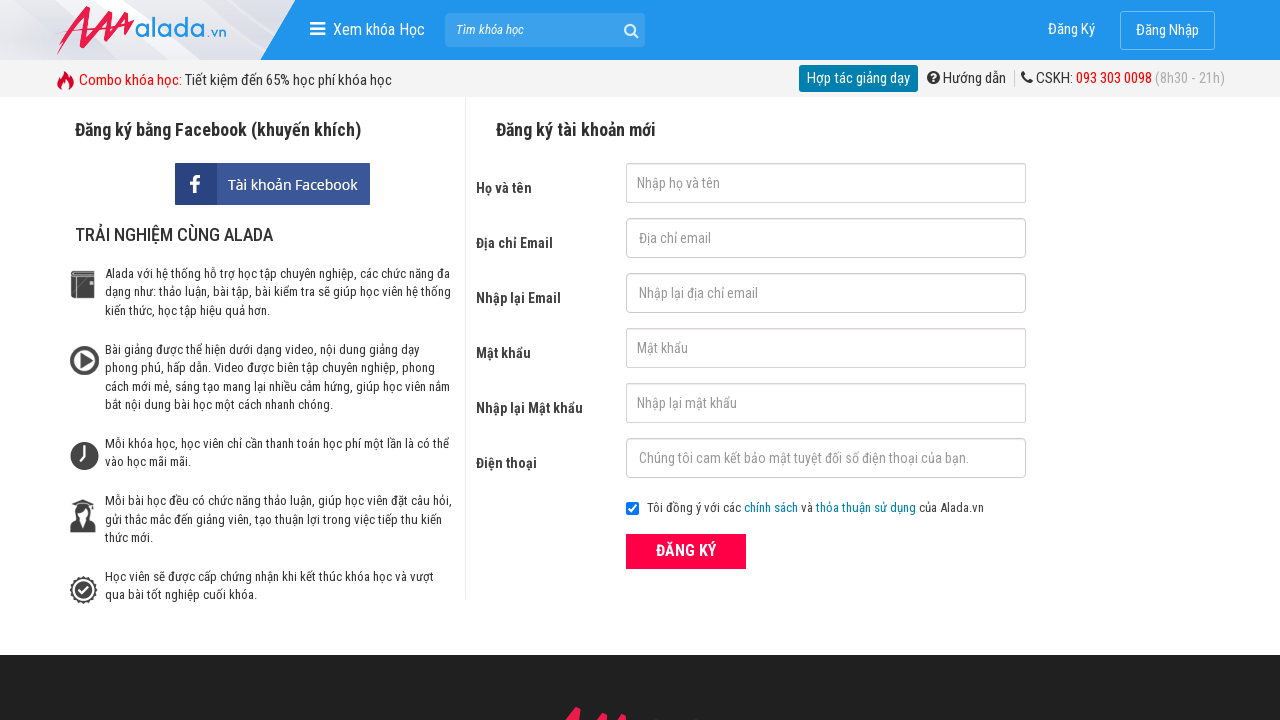

Filled first name field with 'Phung Vinh Phuc' on #txtFirstname
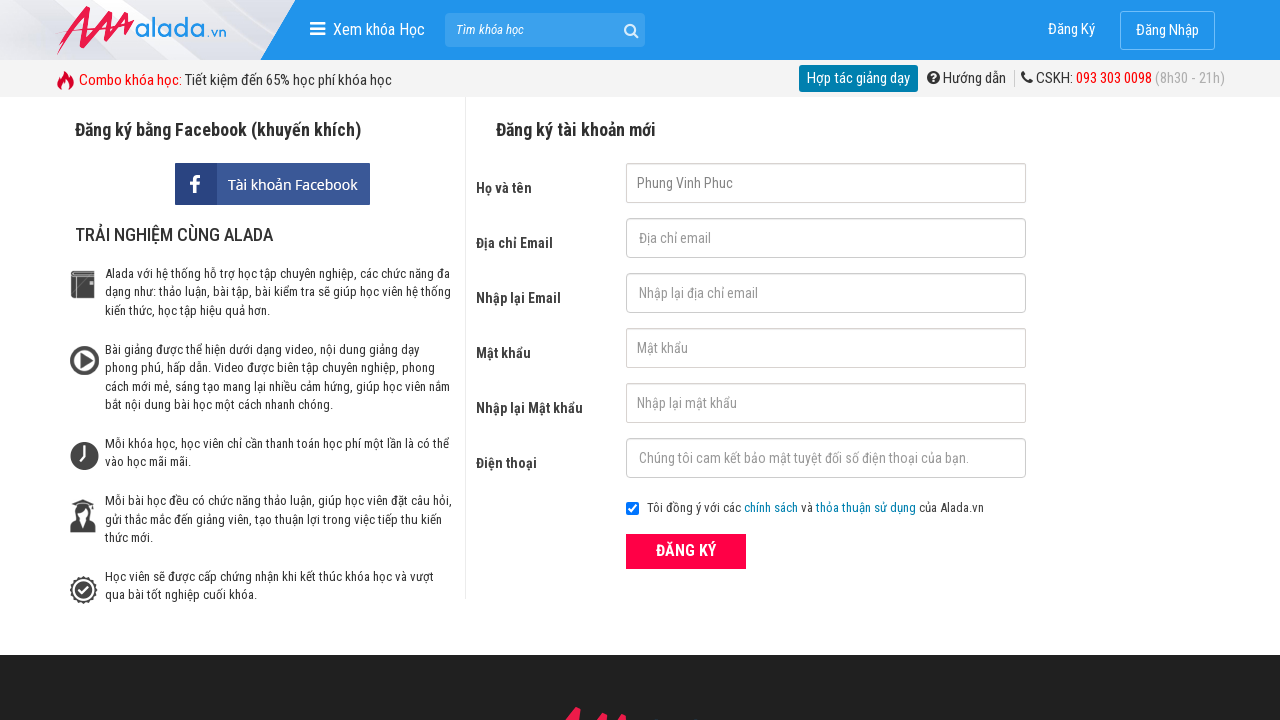

Filled email field with invalid format '123@' on #txtEmail
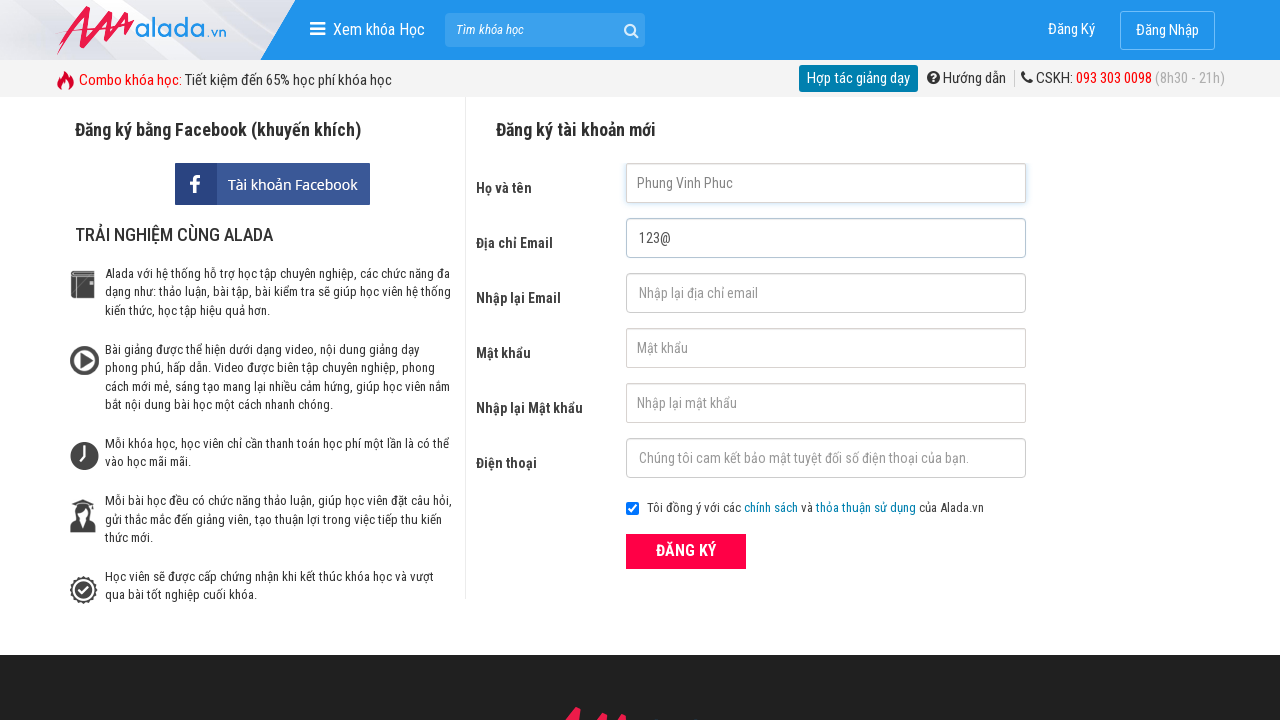

Filled confirm email field with invalid format '123@' on #txtCEmail
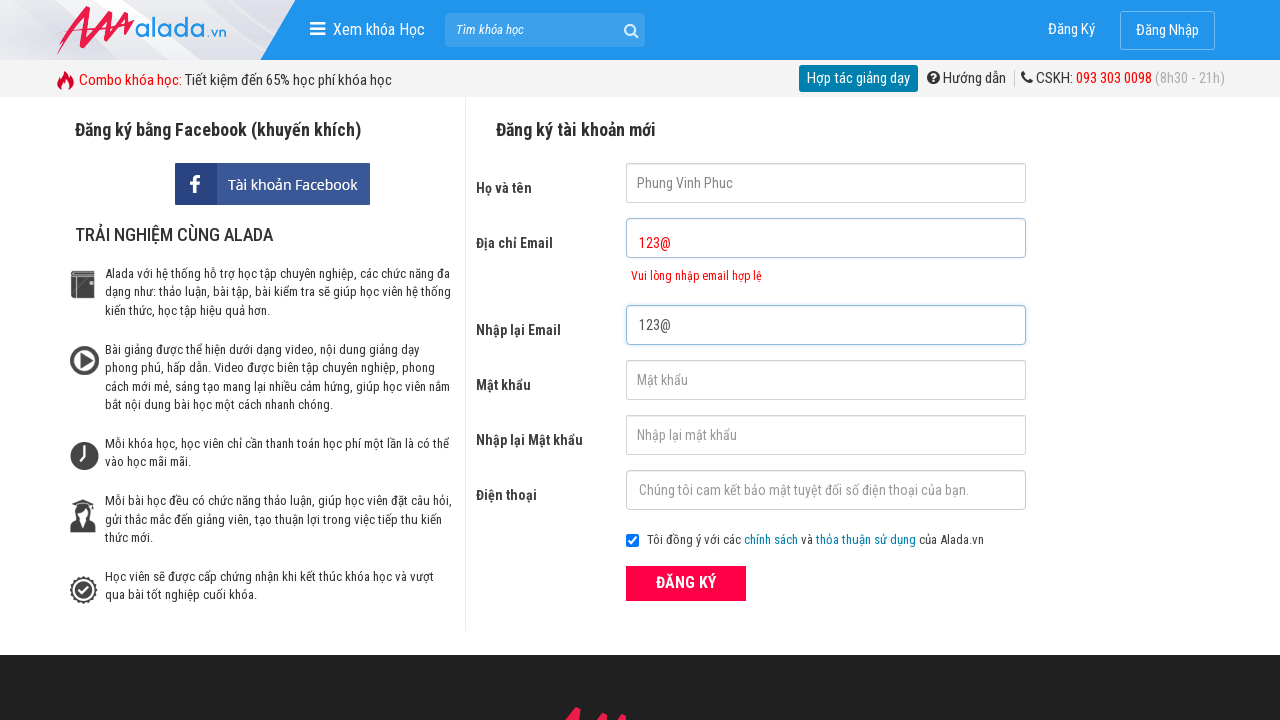

Filled password field with 'Pvpgtvt2017!' on #txtPassword
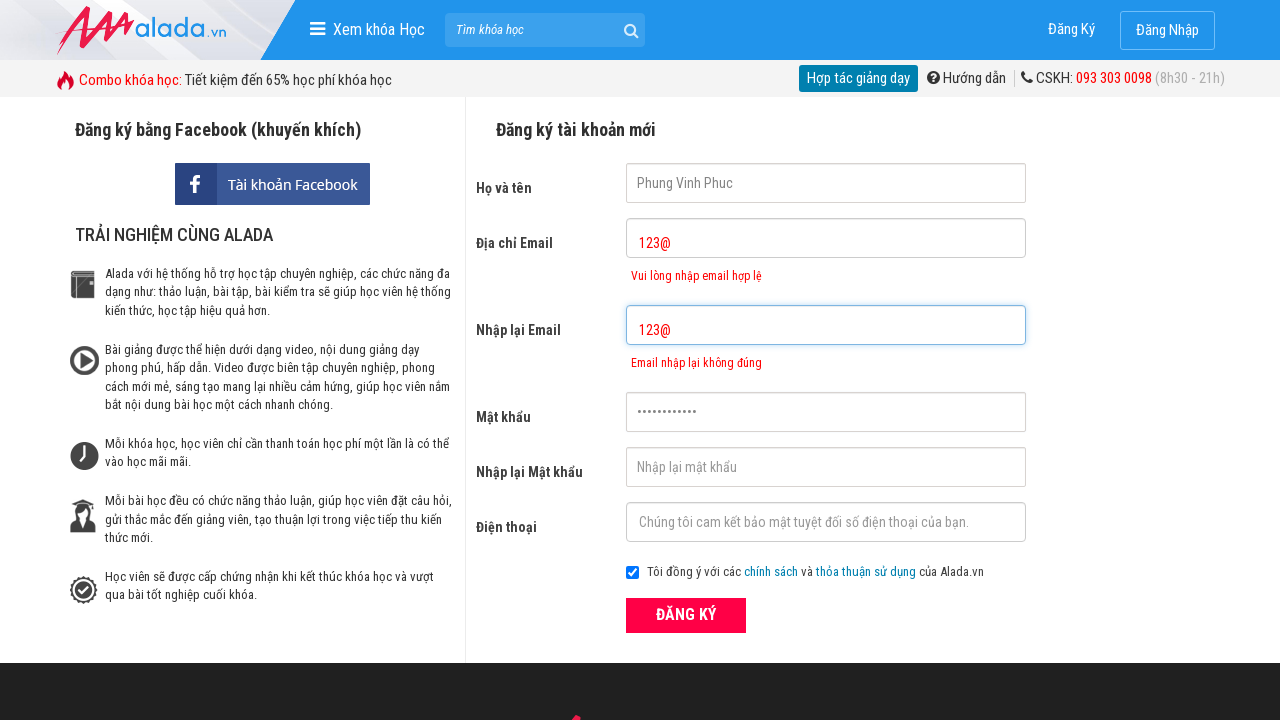

Filled confirm password field with 'Pvpgtvt2017!' on #txtCPassword
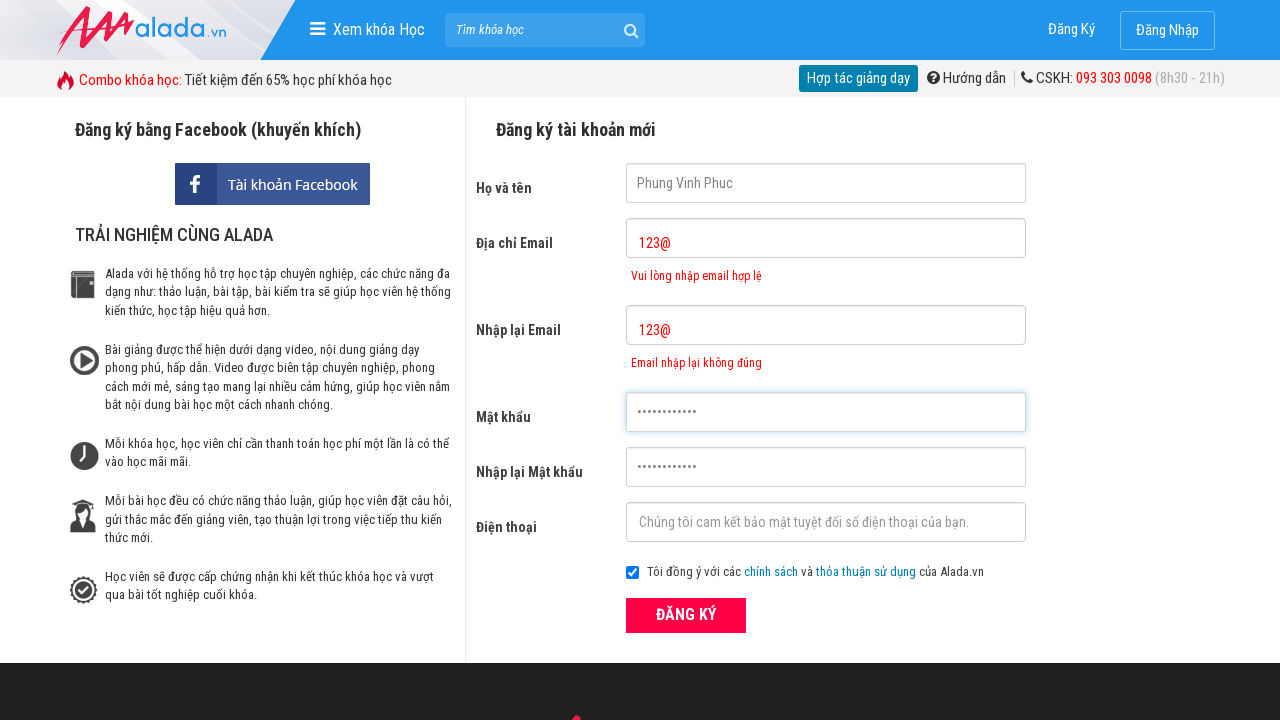

Filled phone field with '0986745978' on #txtPhone
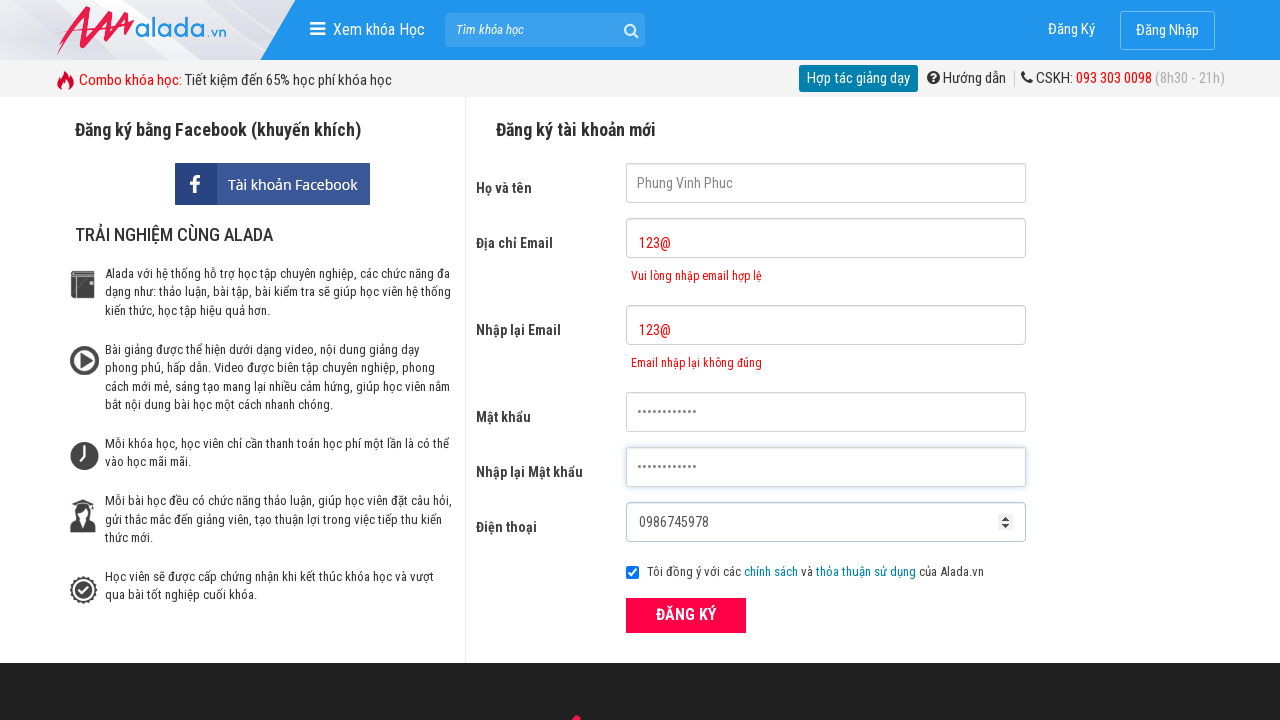

Clicked submit button to submit registration form with invalid email at (686, 615) on xpath=//div[@class='field_btn']//button[@type='submit']
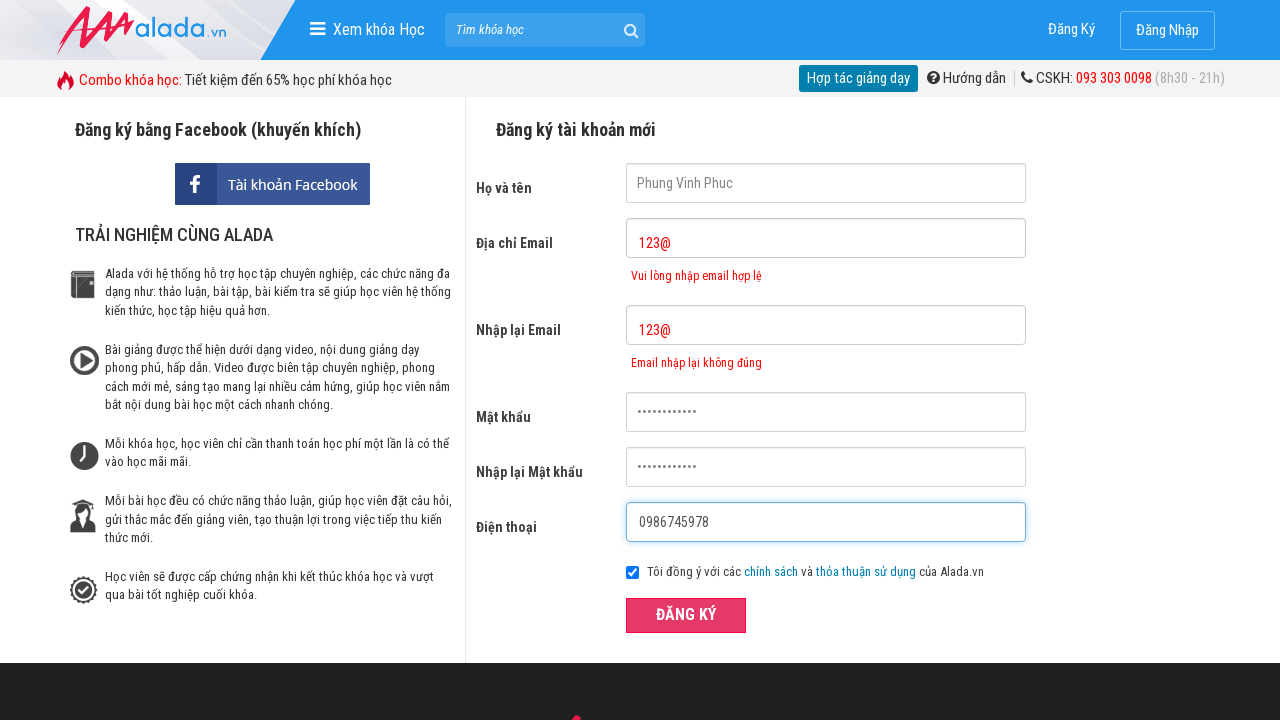

Email error message appeared validating invalid email format rejection
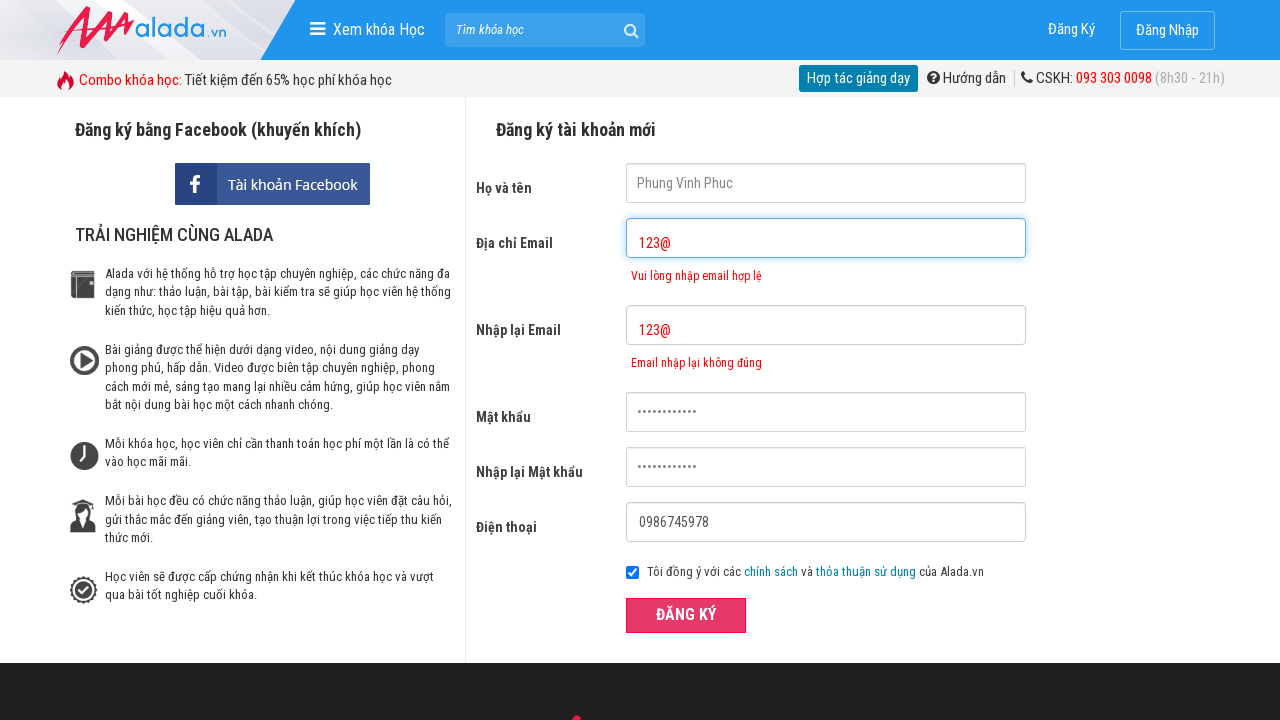

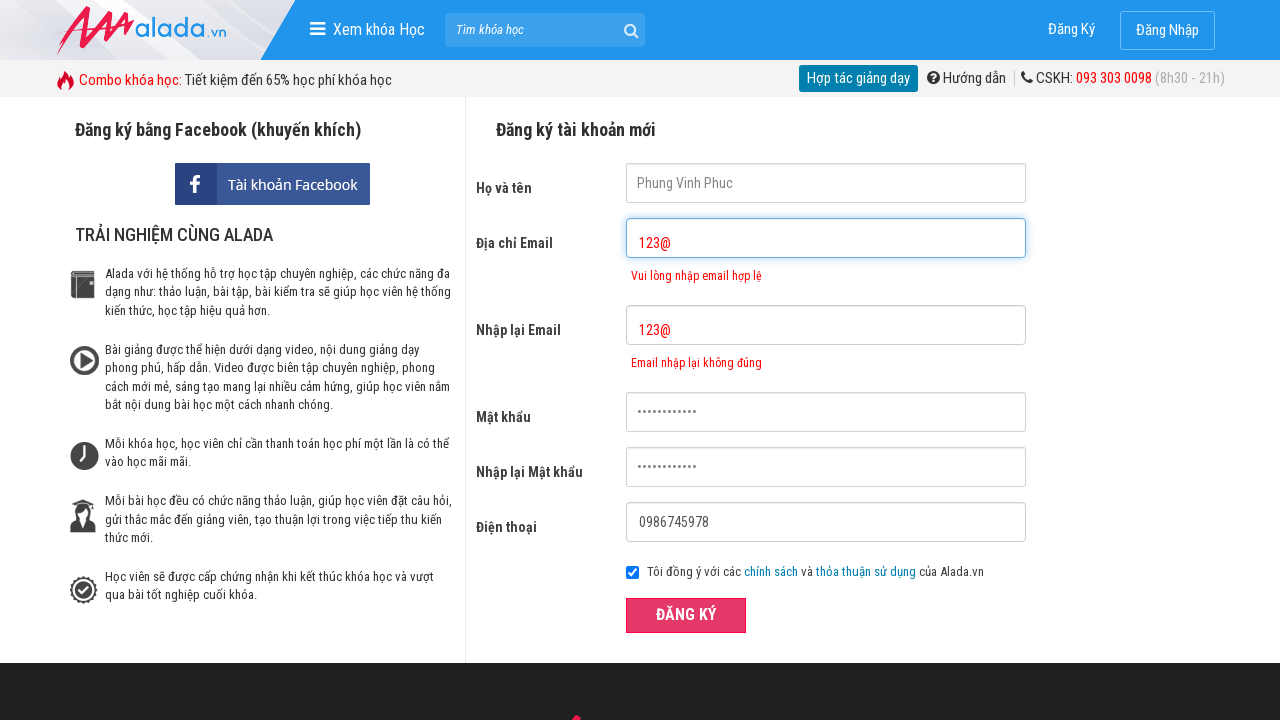